Tests train search functionality on erail.in by entering source station (Chennai/MS) and destination station (Madurai/MDU), then verifying the train results table loads

Starting URL: https://erail.in/

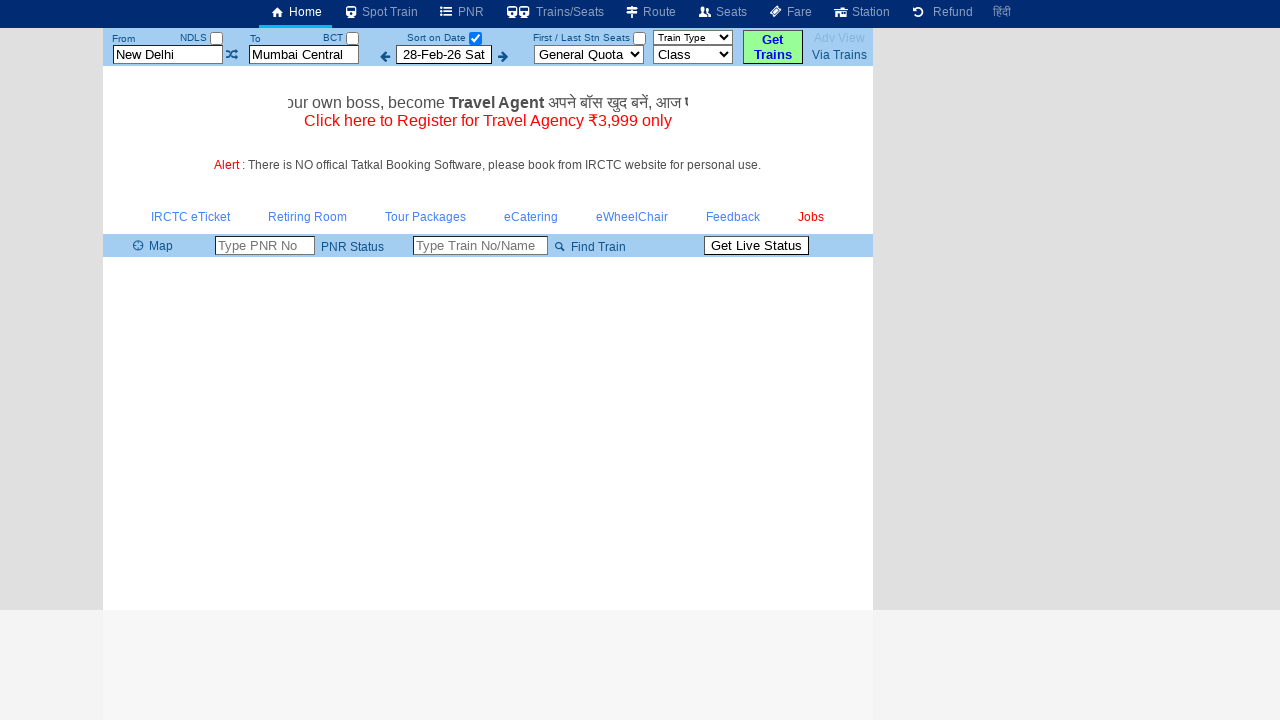

Cleared 'From' station field on #txtStationFrom
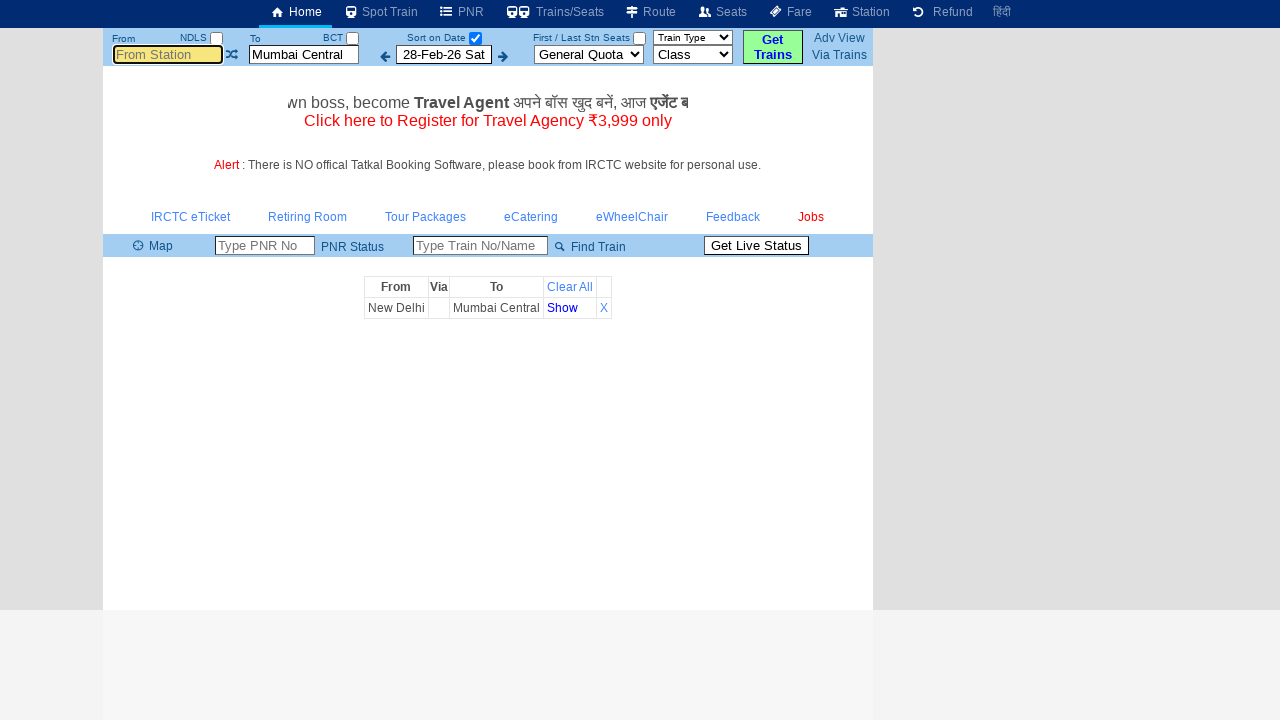

Filled 'From' station field with 'ms' (Chennai/MS) on #txtStationFrom
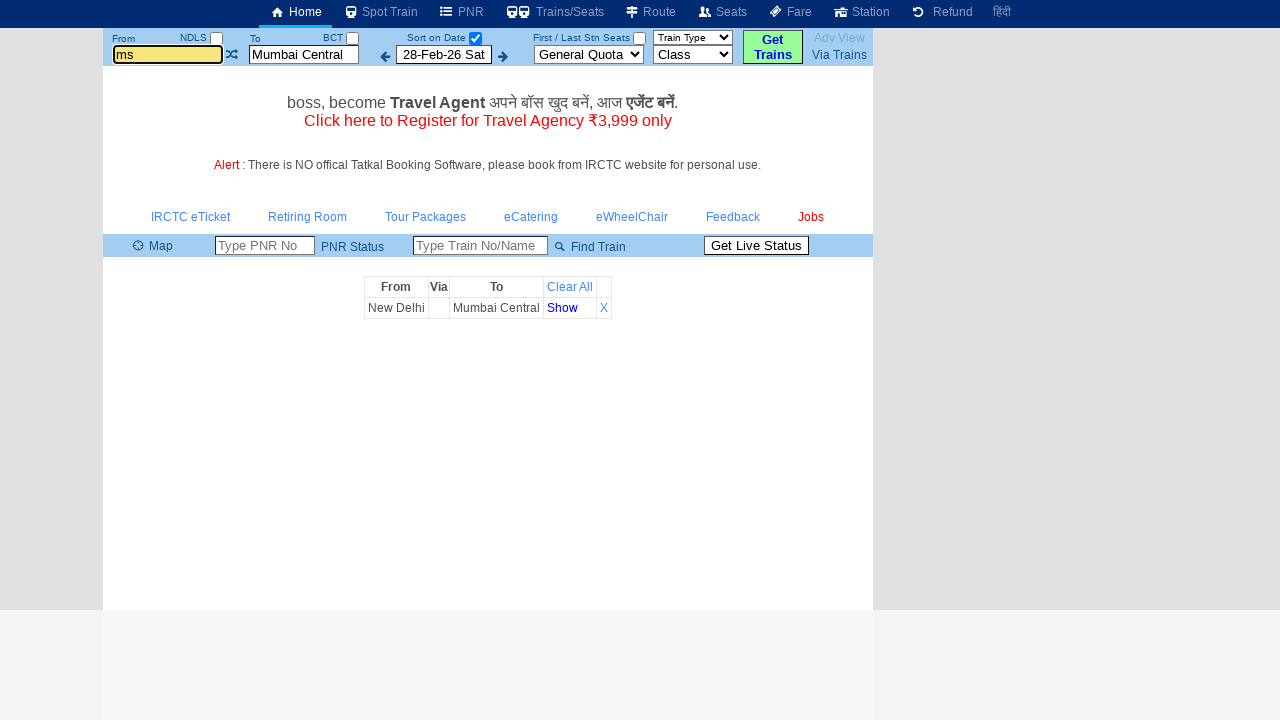

Pressed Tab to move from 'From' station field on #txtStationFrom
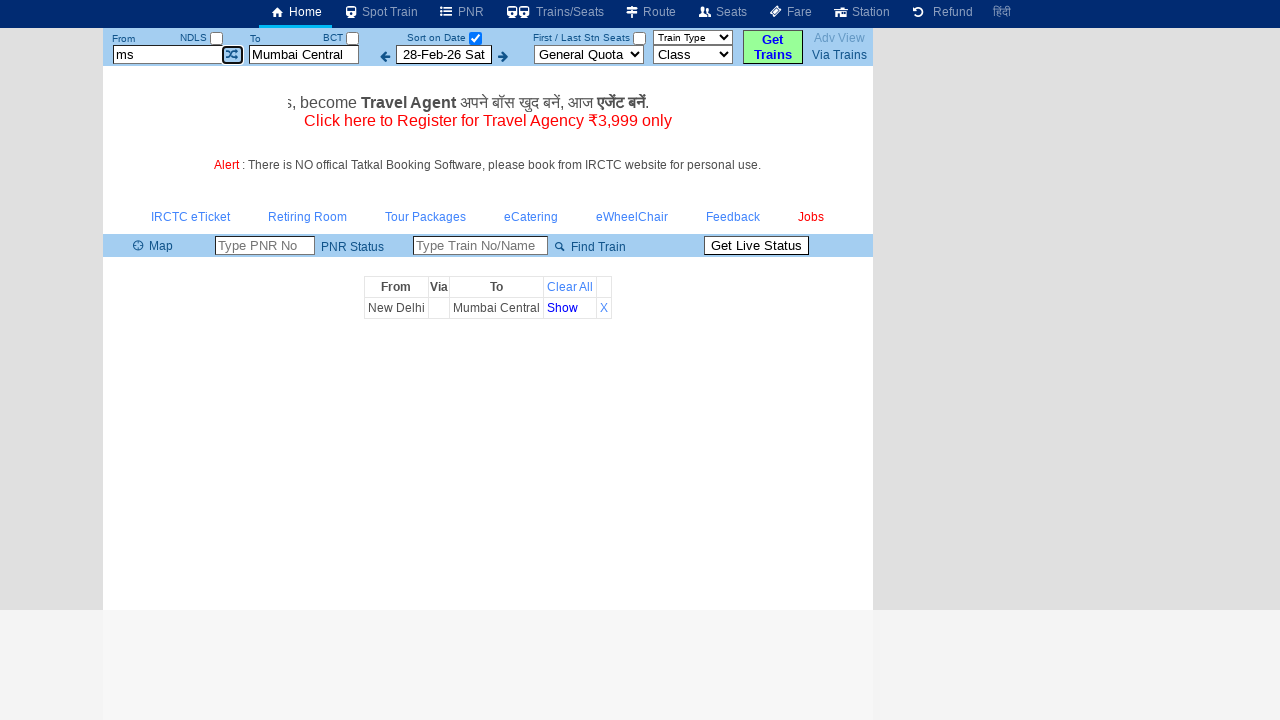

Cleared 'To' station field on #txtStationTo
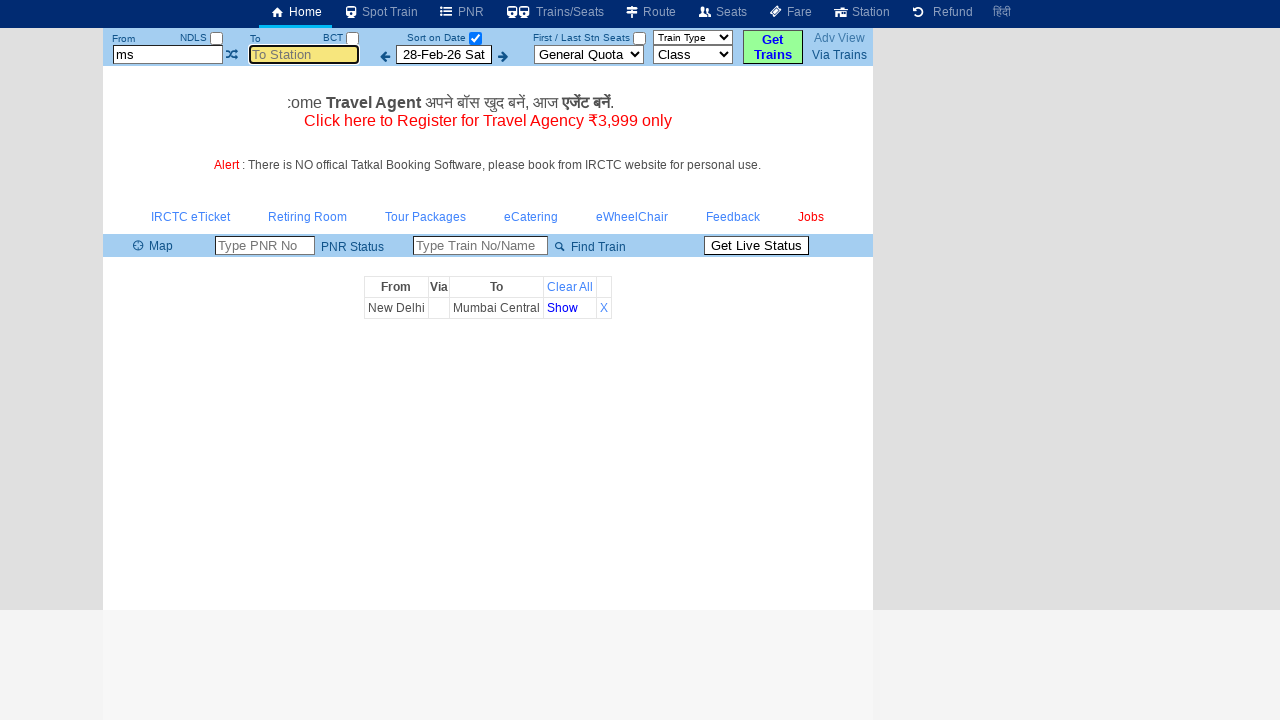

Filled 'To' station field with 'mdu' (Madurai/MDU) on #txtStationTo
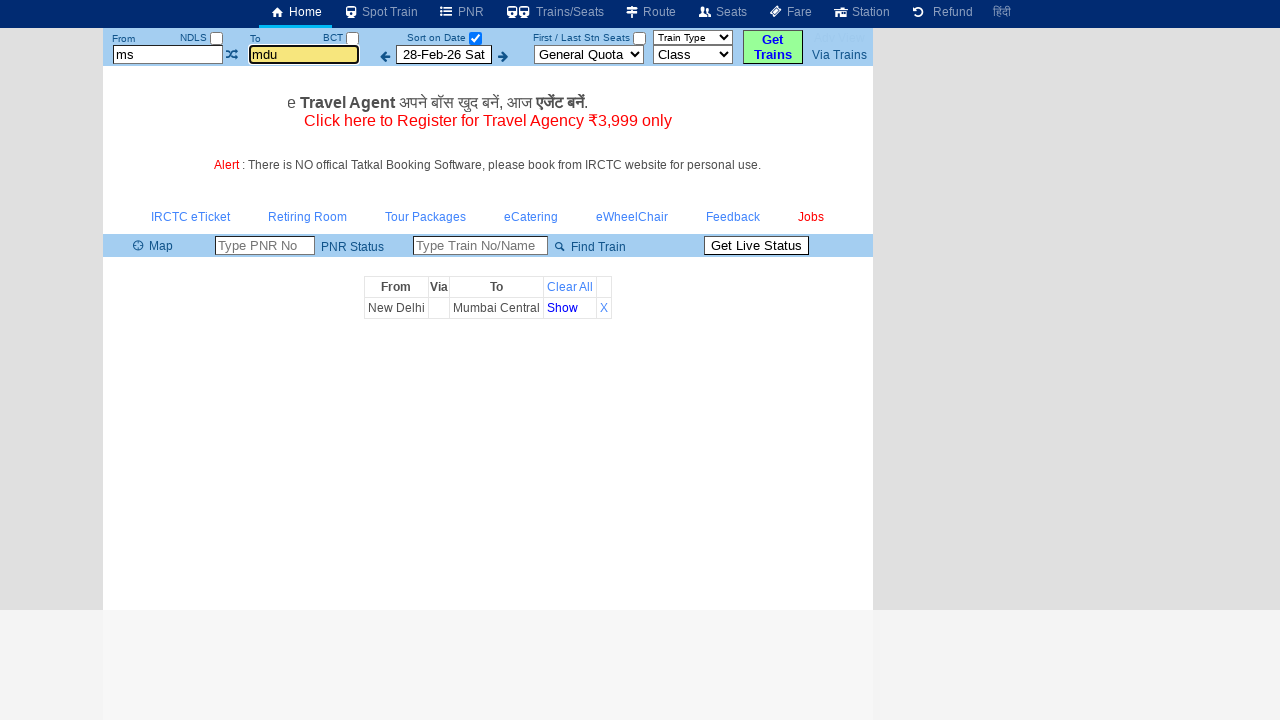

Pressed Tab to move from 'To' station field on #txtStationTo
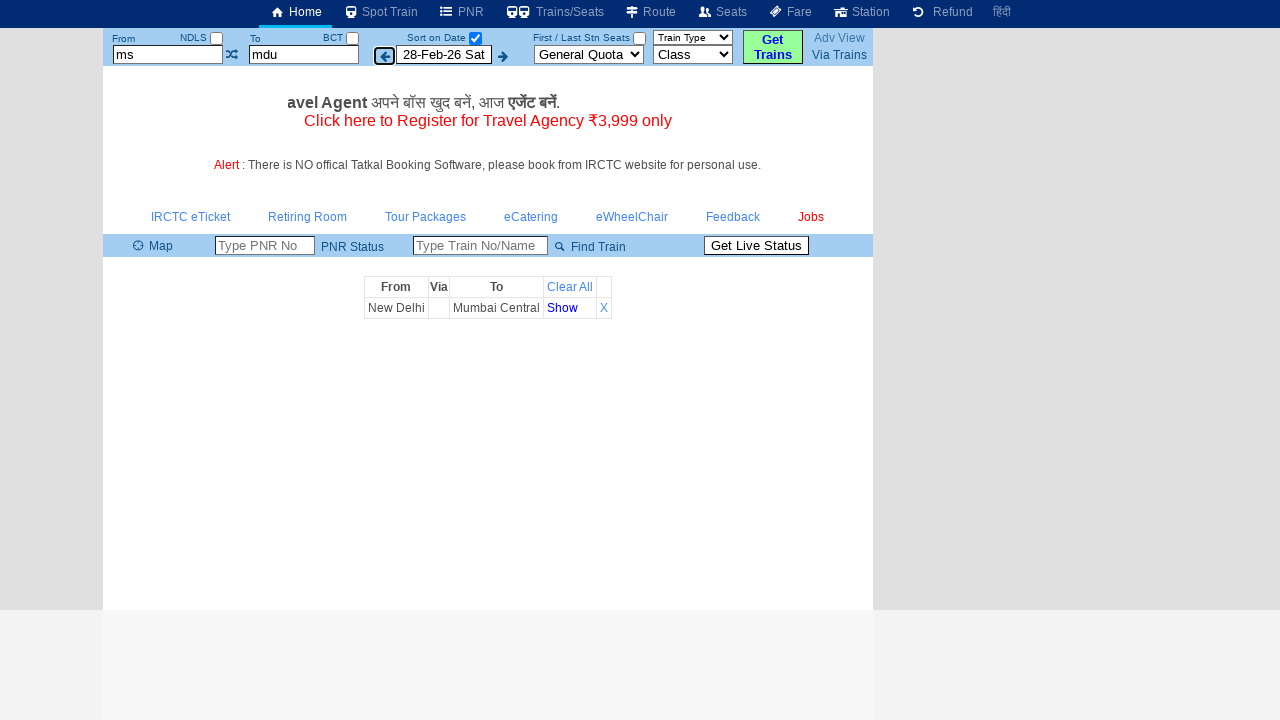

Waited 2 seconds for autocomplete/suggestions to settle
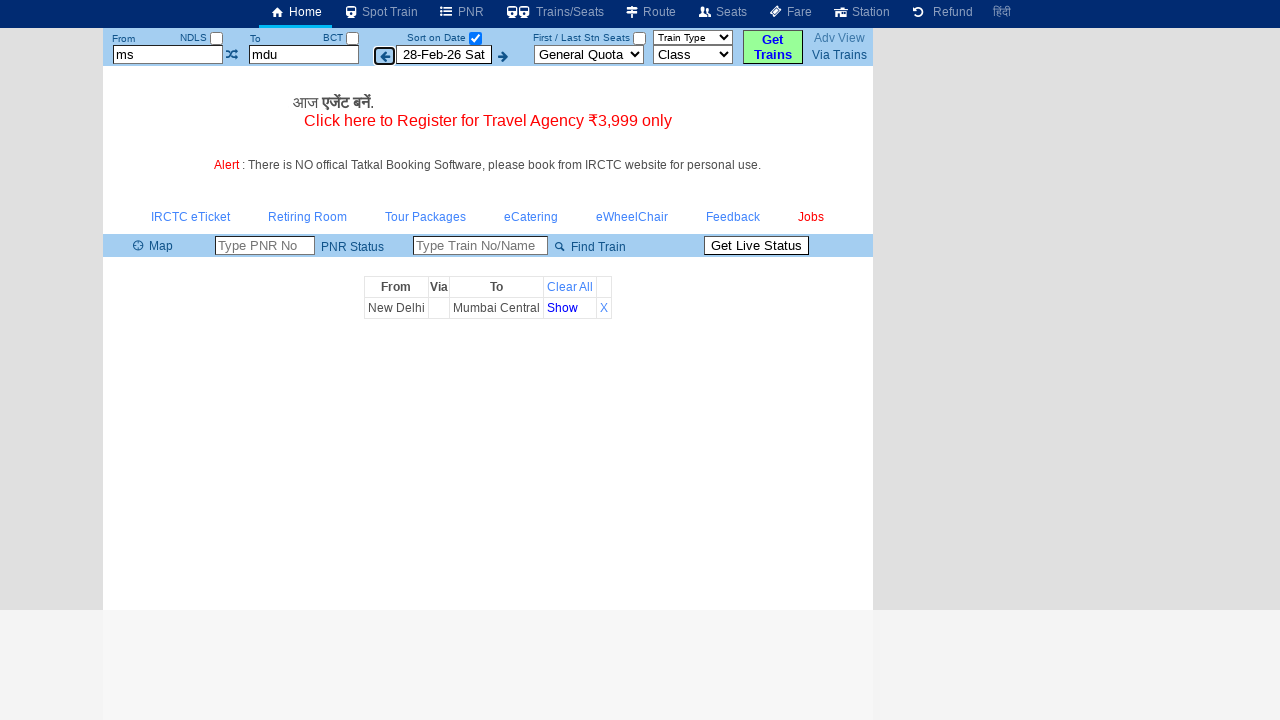

Clicked checkbox to search all dates at (475, 38) on #chkSelectDateOnly
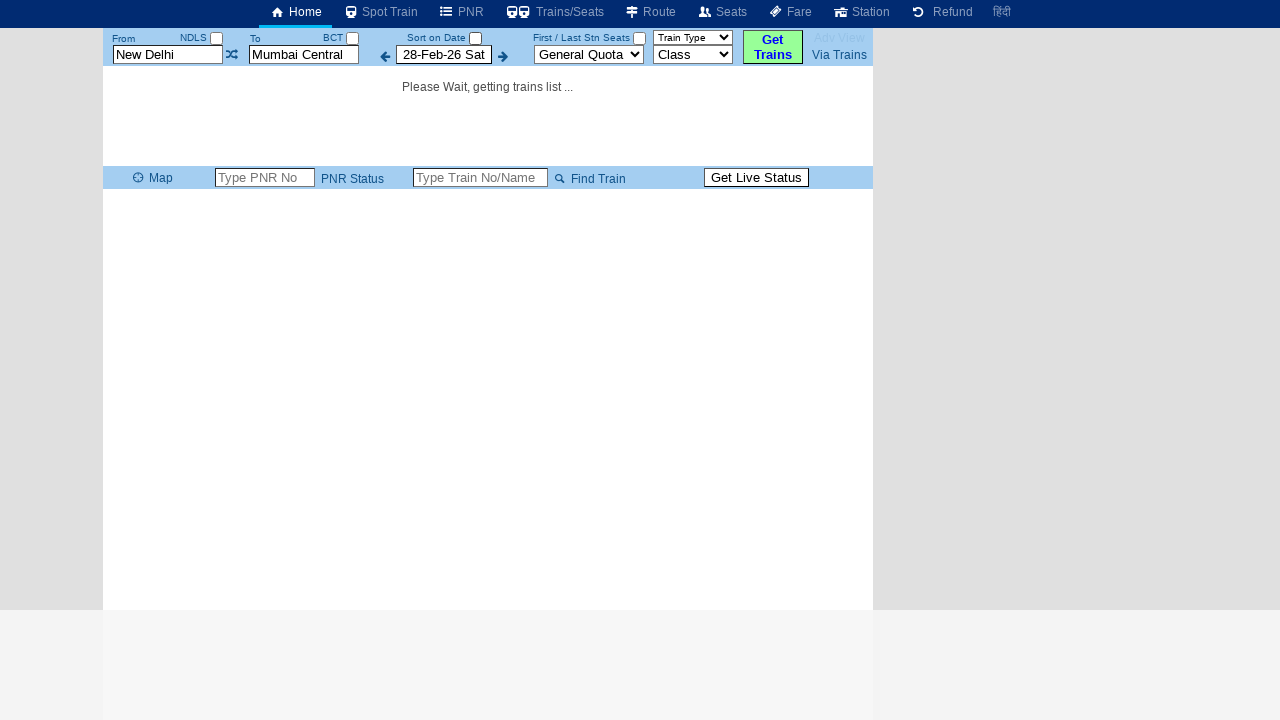

Train results table loaded successfully
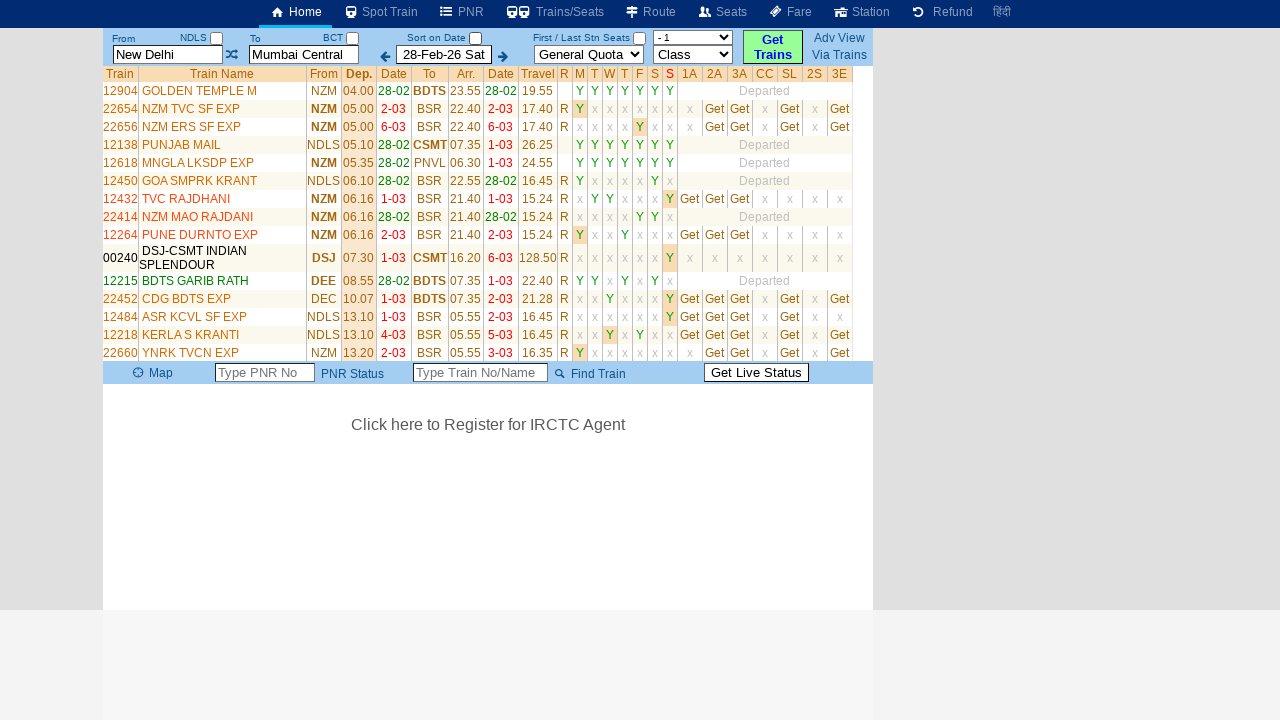

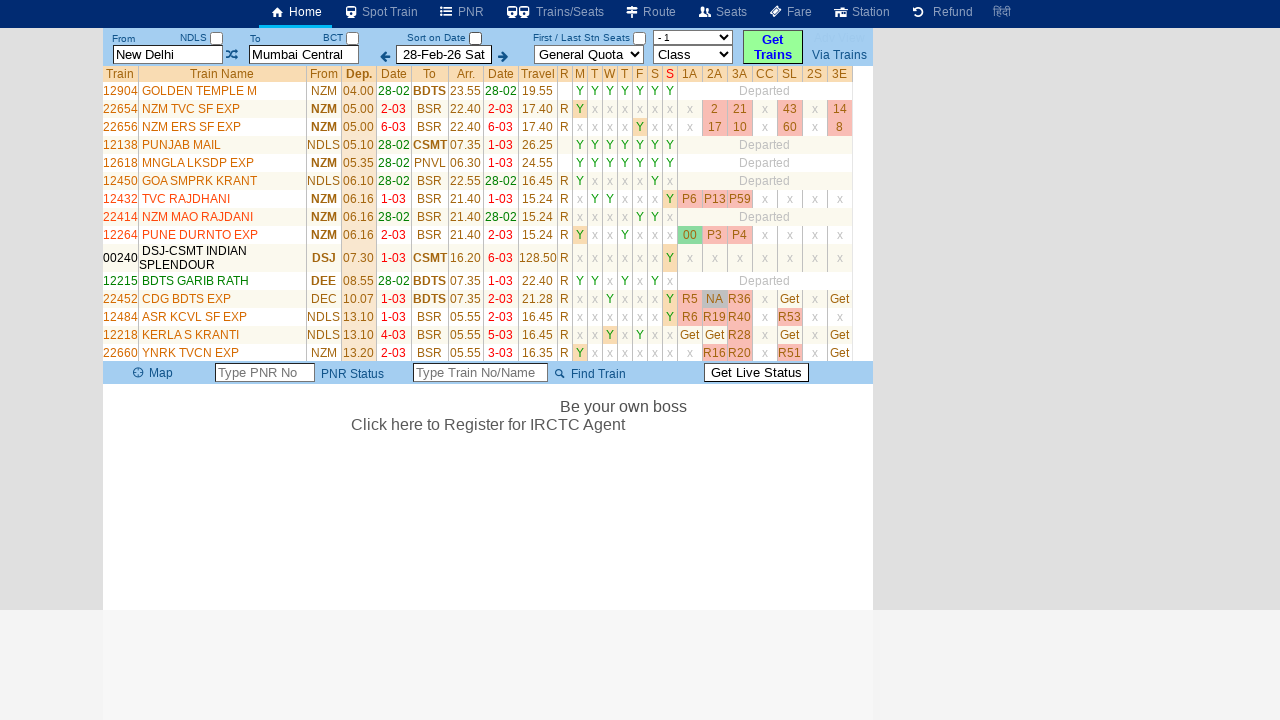